Tests that clicking the Email column header sorts the table data in ascending order by email.

Starting URL: http://the-internet.herokuapp.com/tables

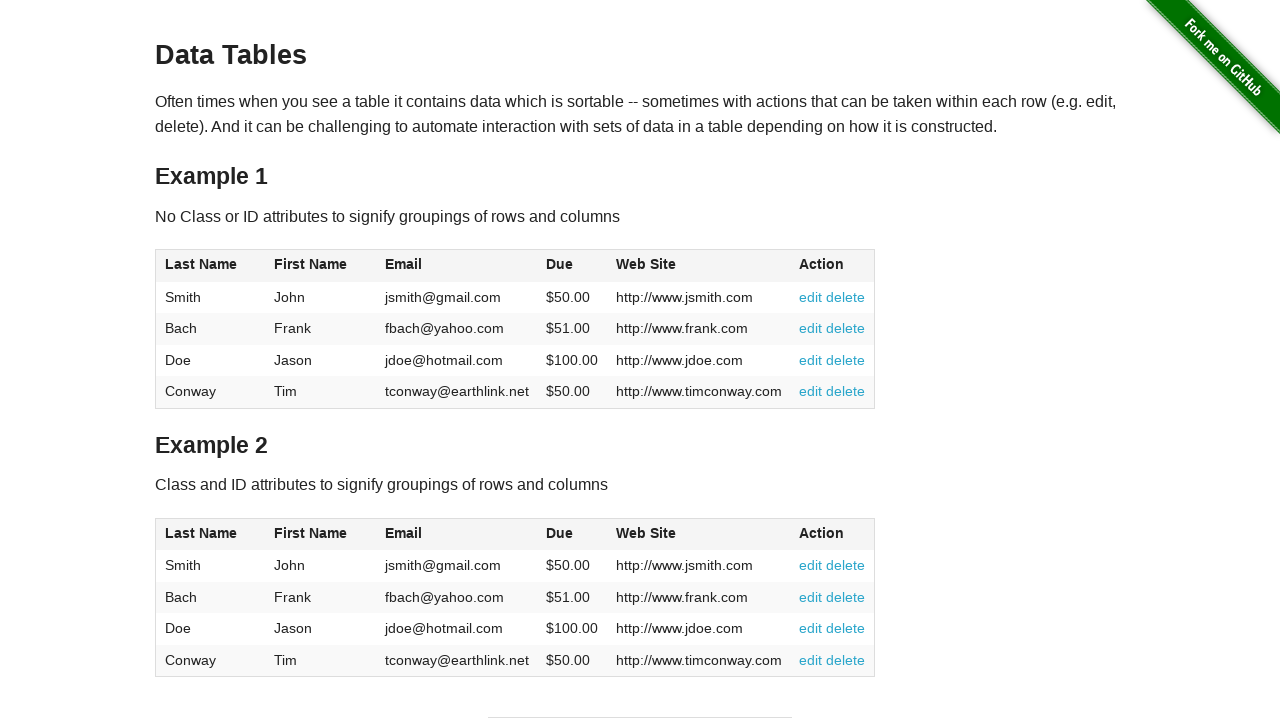

Clicked Email column header to sort table in ascending order at (457, 266) on #table1 thead tr th:nth-of-type(3)
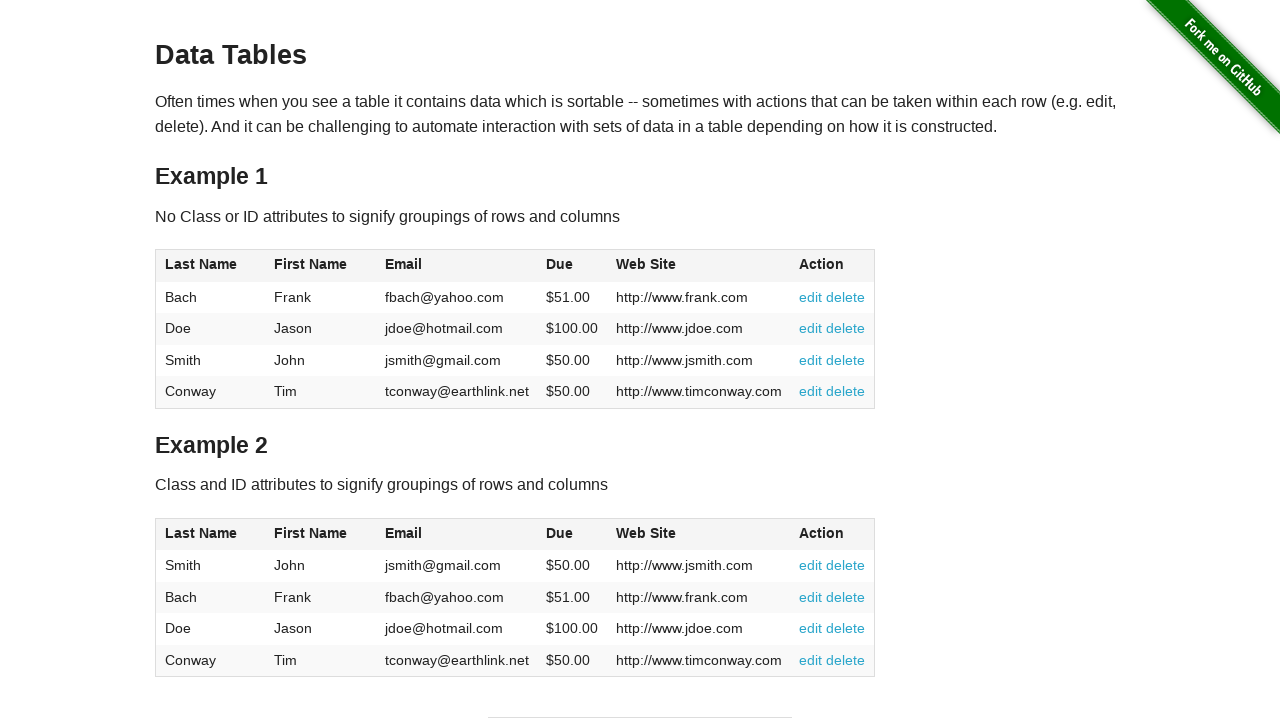

Email column data loaded after sorting
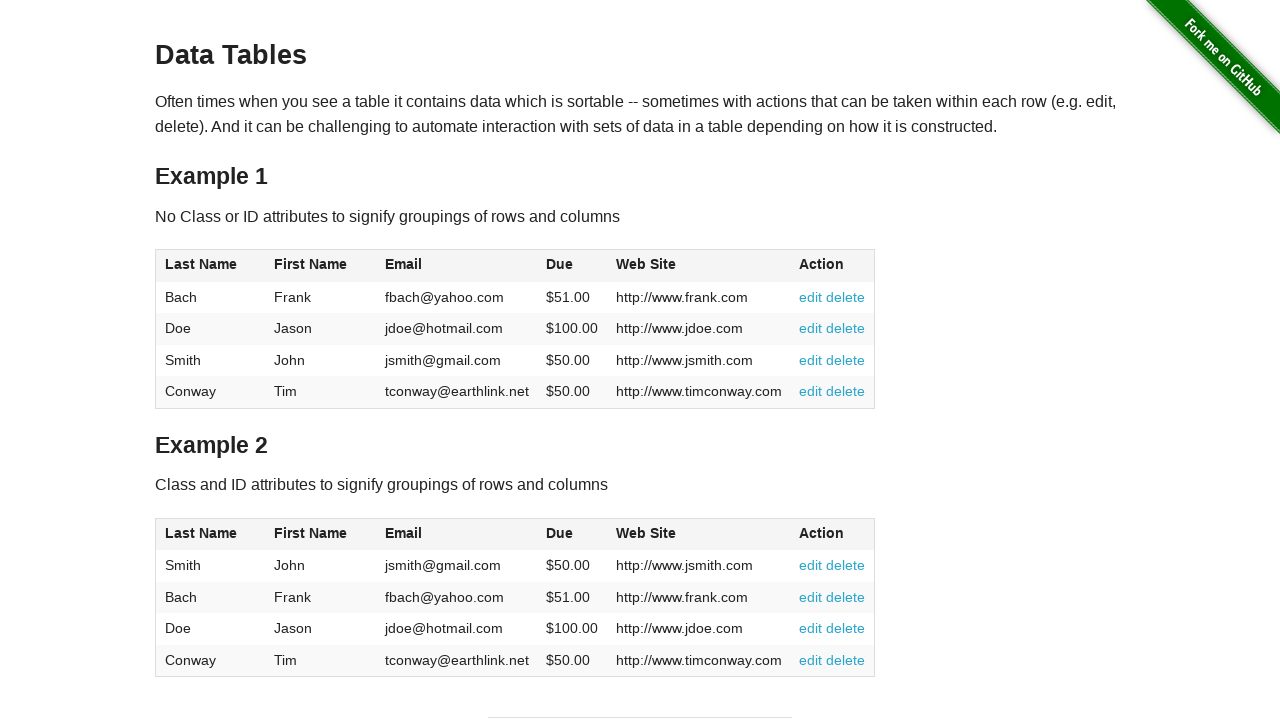

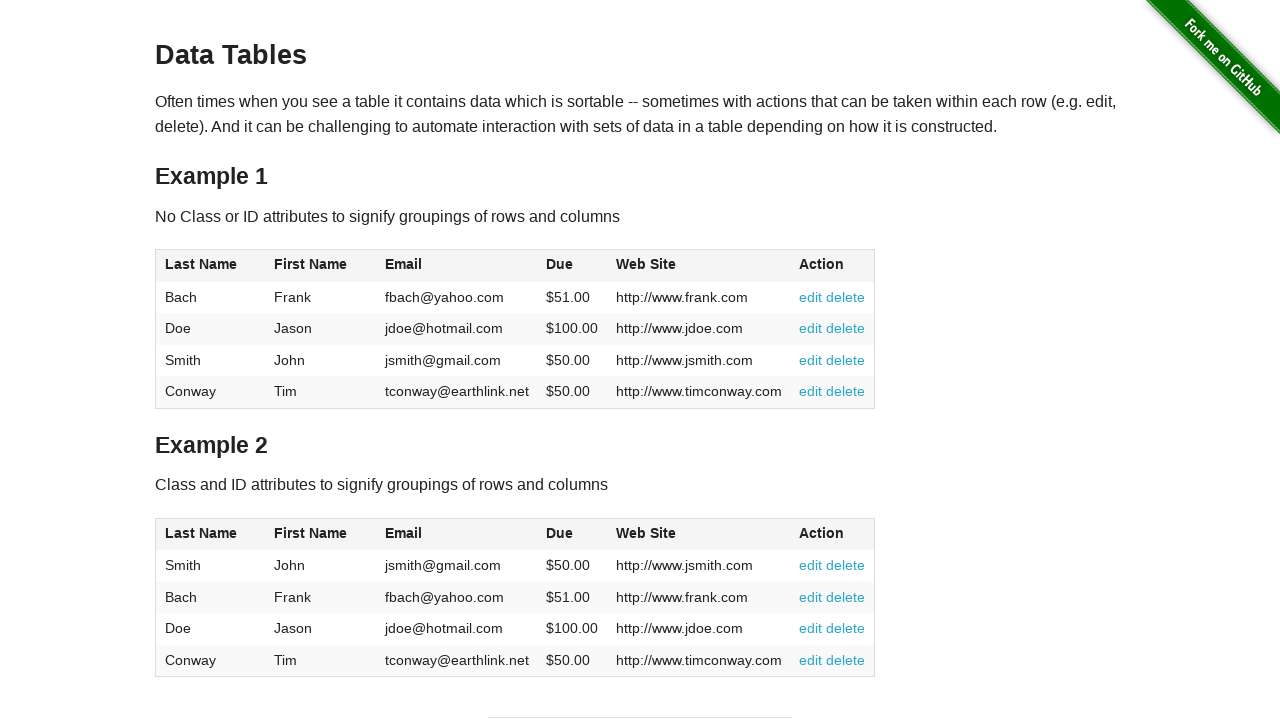